Tests sorting on table2 which has semantic class attributes, clicking the Dues column header to sort values in ascending order.

Starting URL: http://the-internet.herokuapp.com/tables

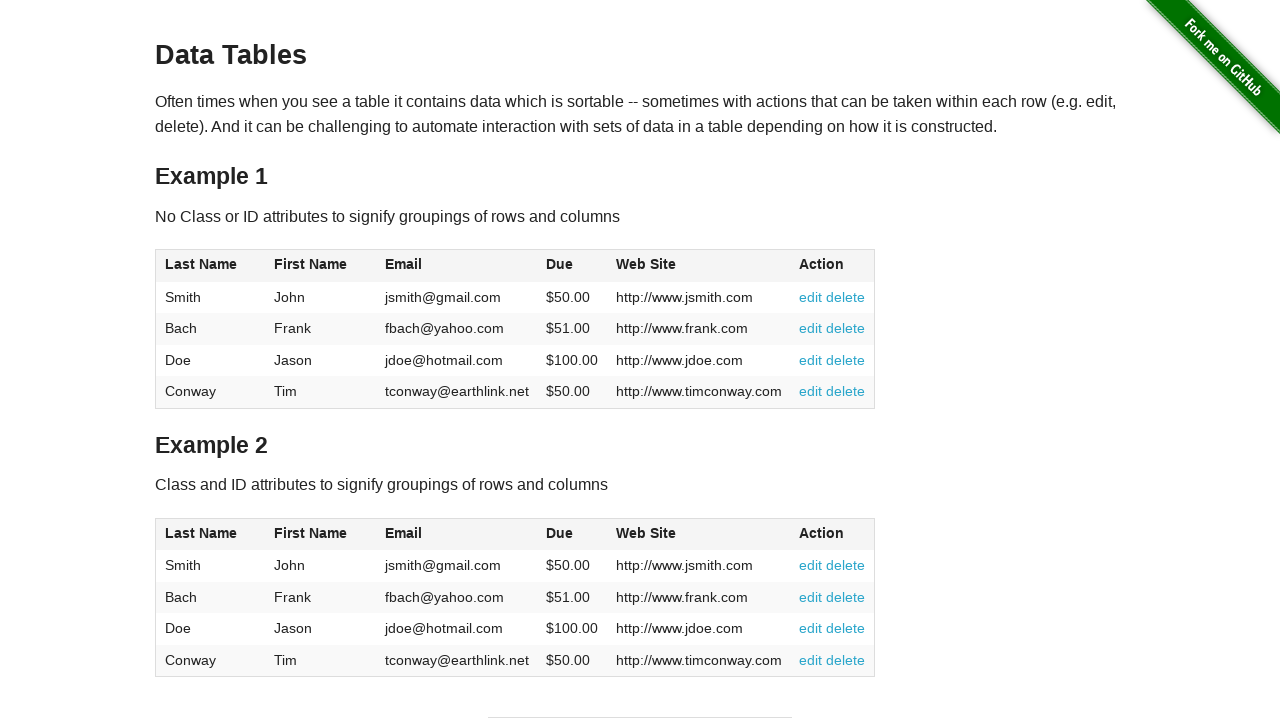

Clicked Dues column header in table2 to sort at (560, 533) on #table2 thead .dues
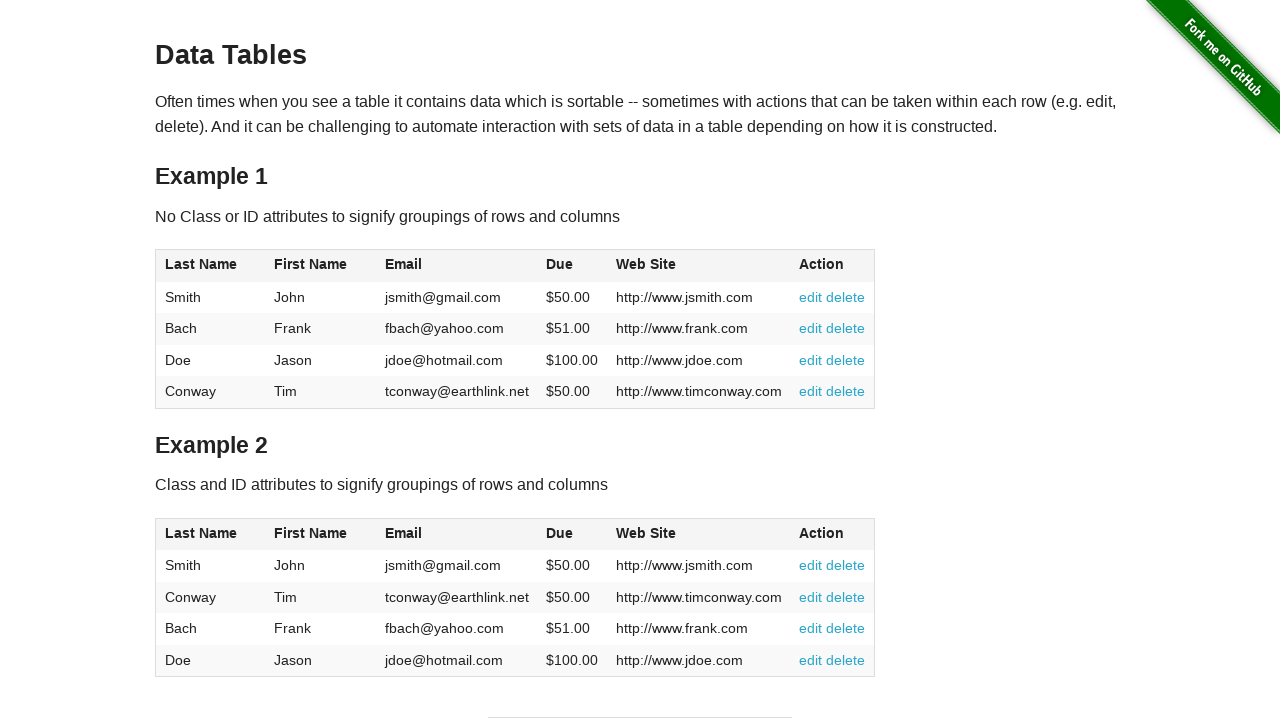

Dues column cells loaded in table2 tbody
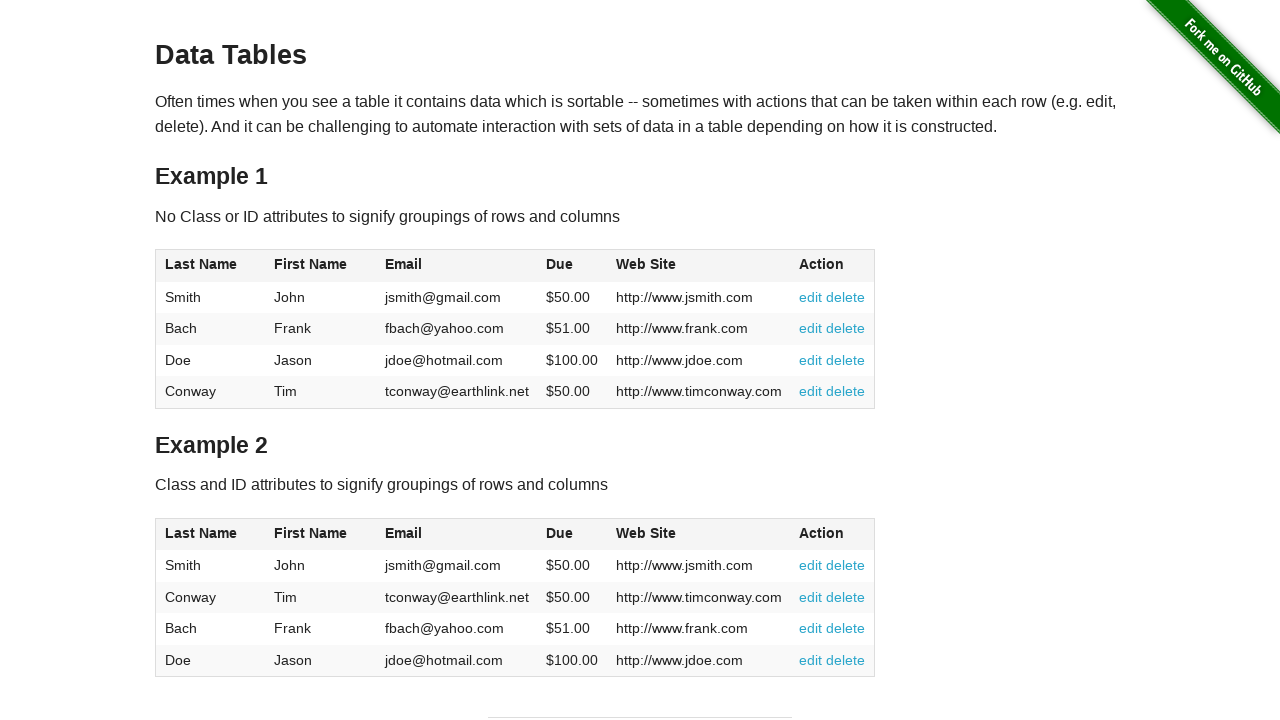

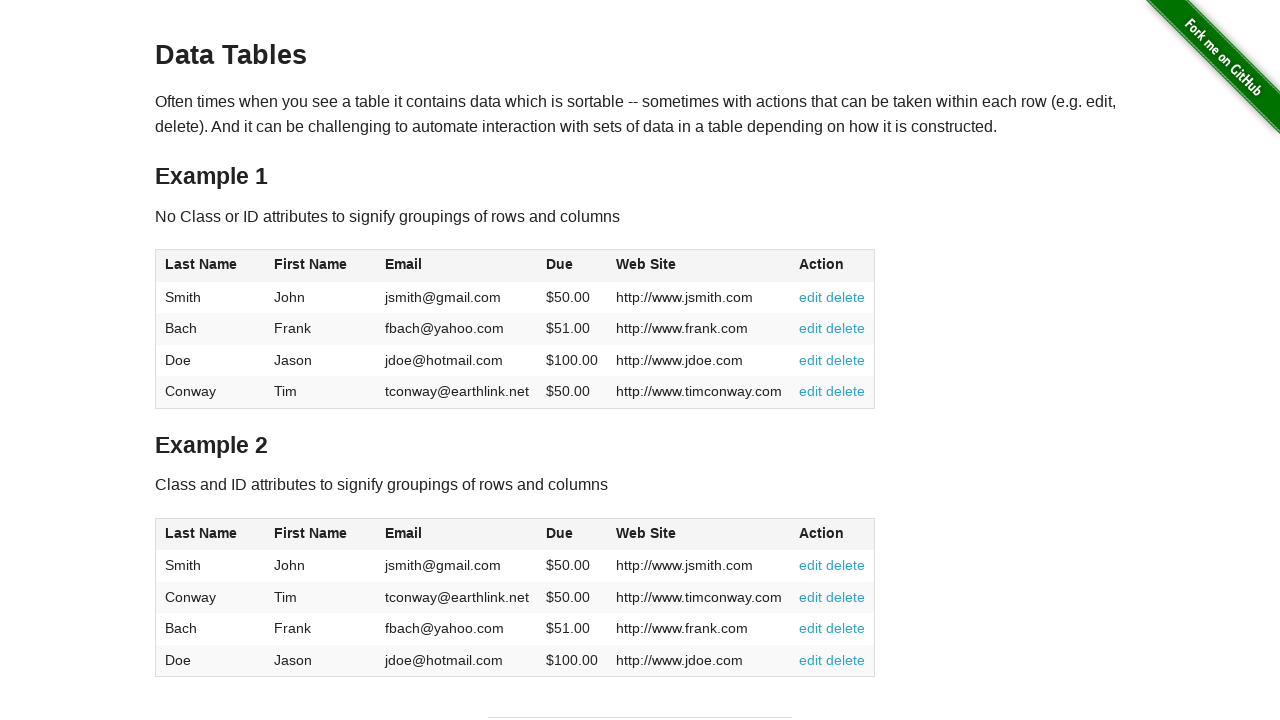